Tests counting all input elements on the page using tagname locator

Starting URL: https://demo.nopcommerce.com/search

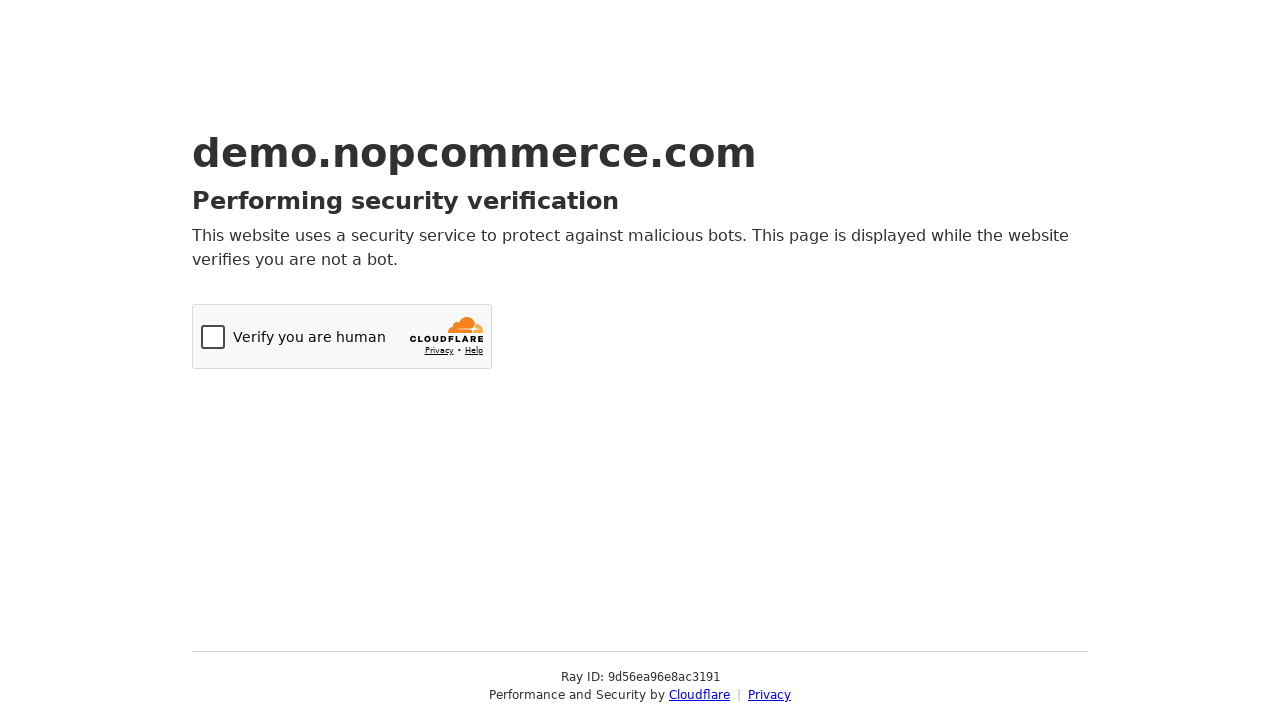

Navigated to https://demo.nopcommerce.com/search
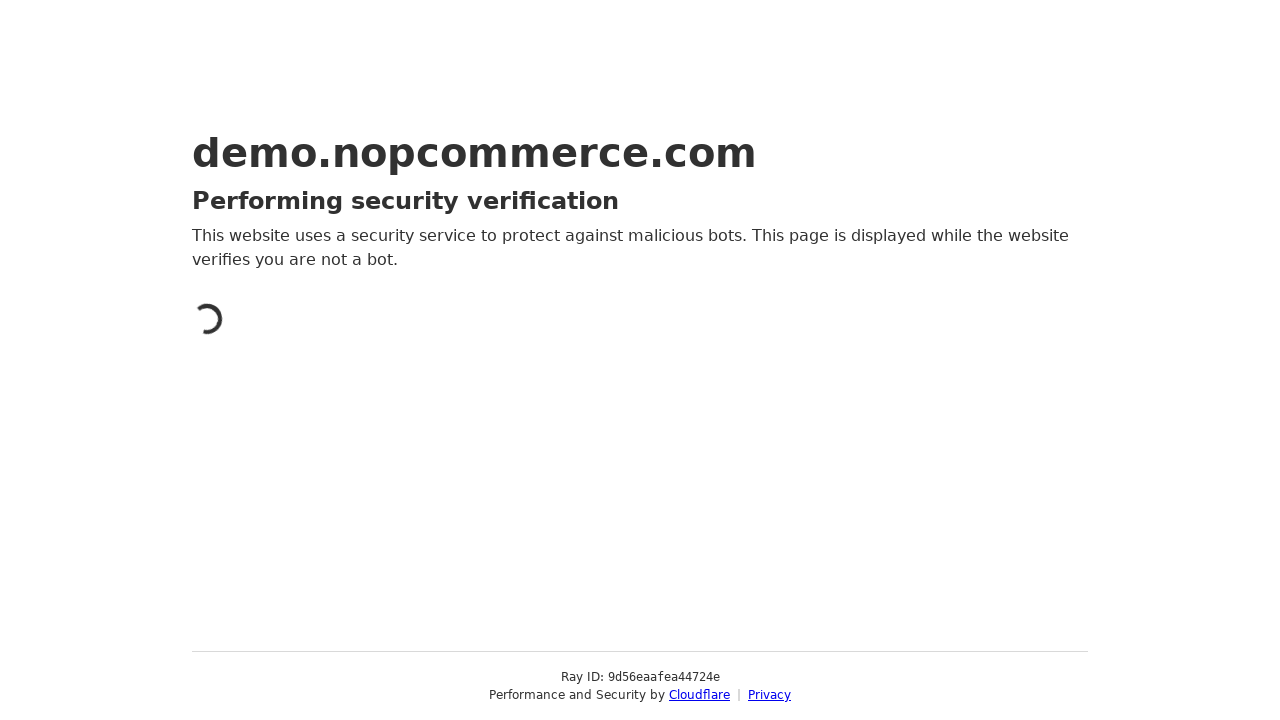

Located all input elements on the page using tagname locator
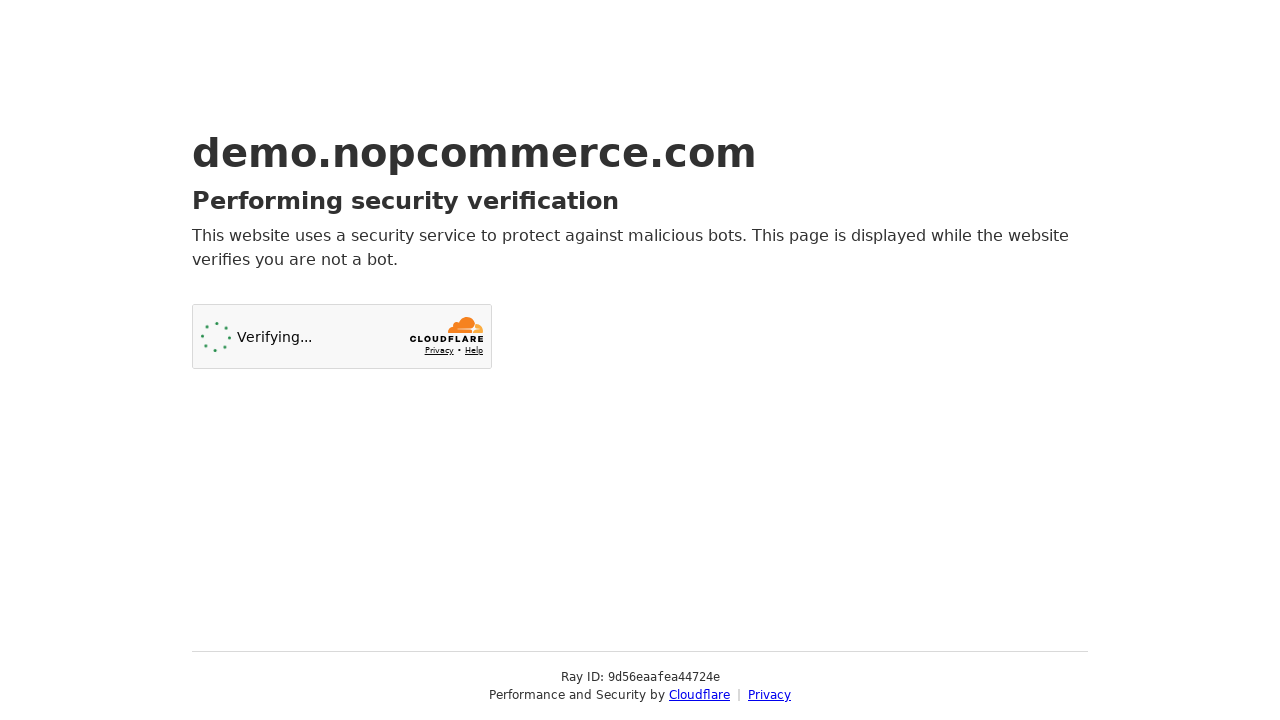

Counted 1 input elements on the page
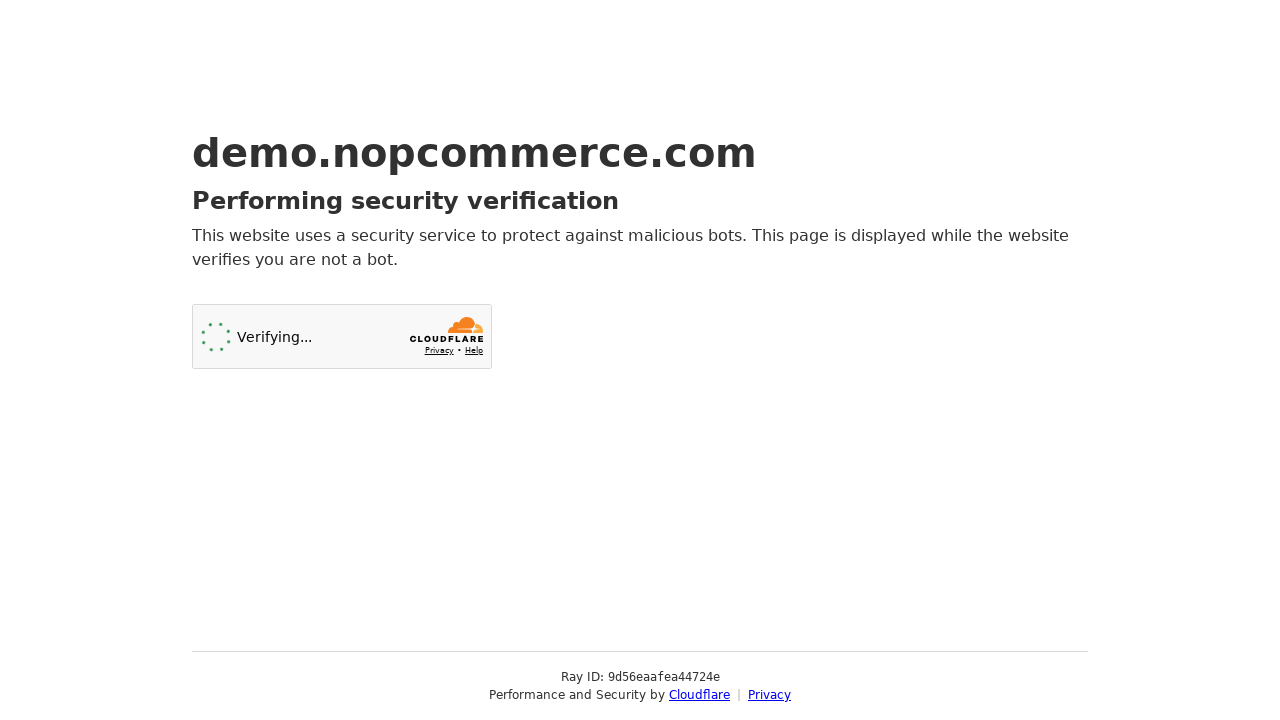

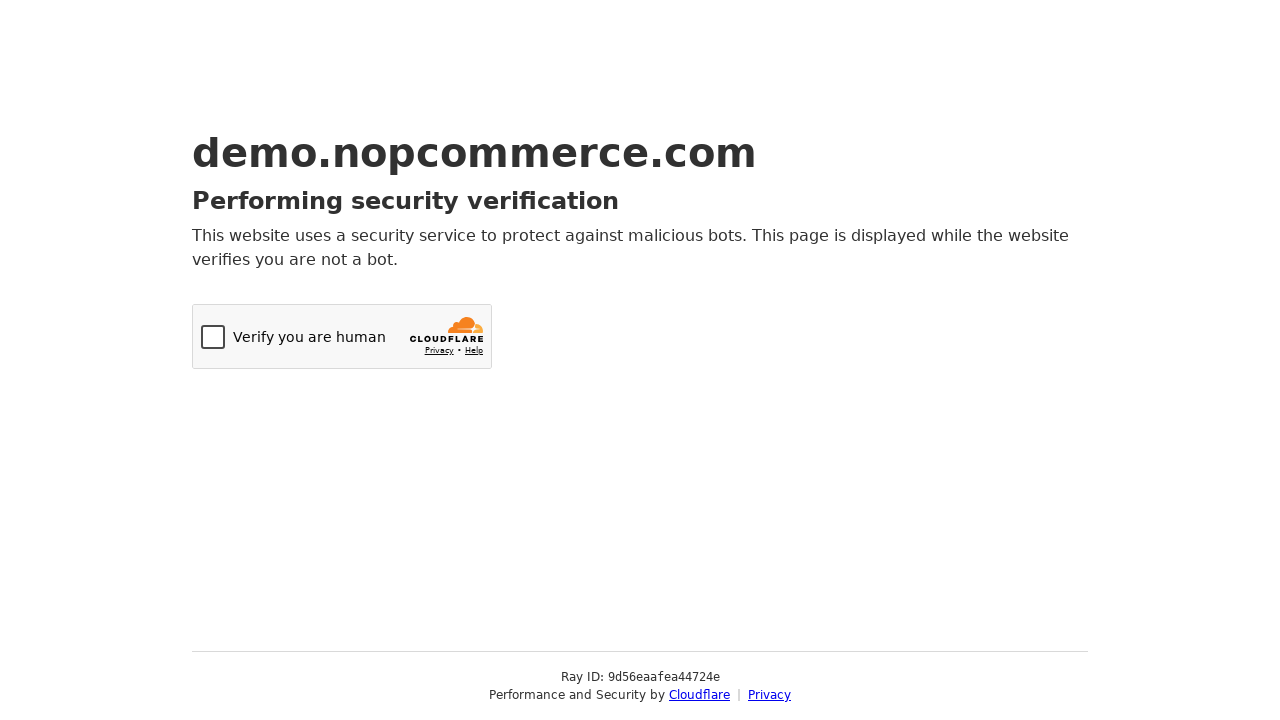